Tests browser navigation functionality including navigating to a URL, going back, going forward, and refreshing the page across two different websites.

Starting URL: https://www.saucedemo.com/

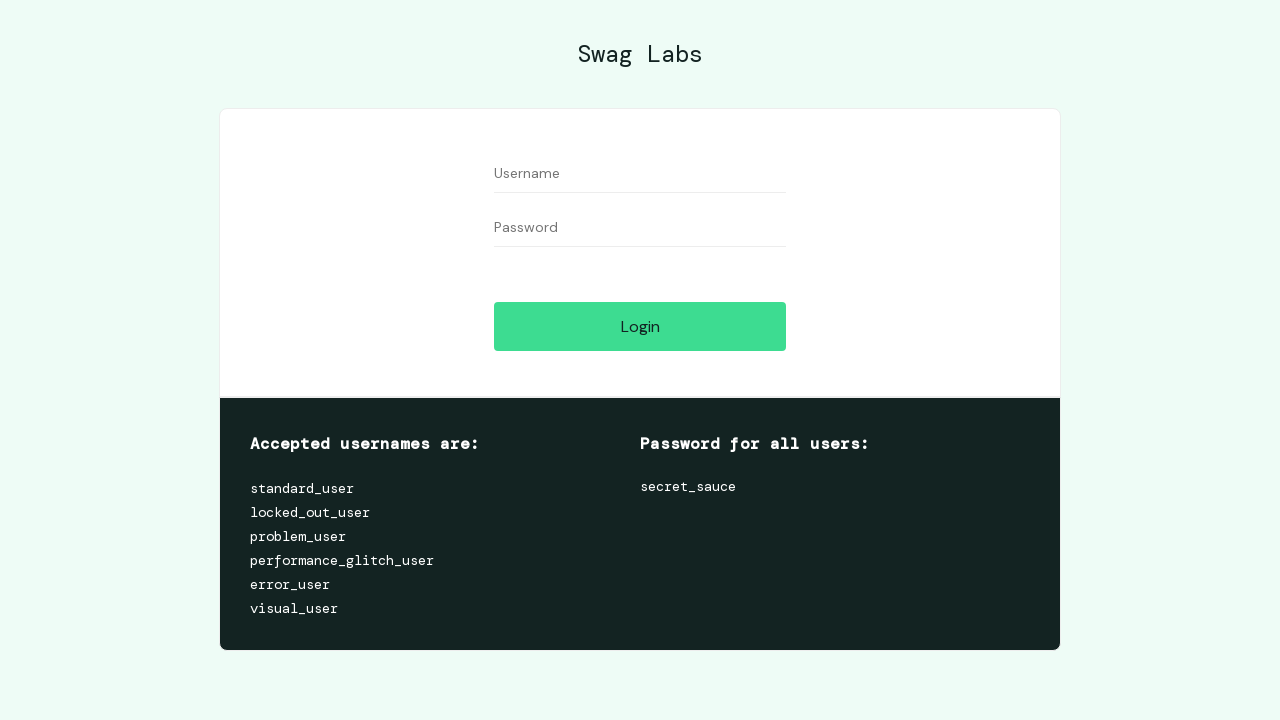

Verified initial page title is 'Swag Labs'
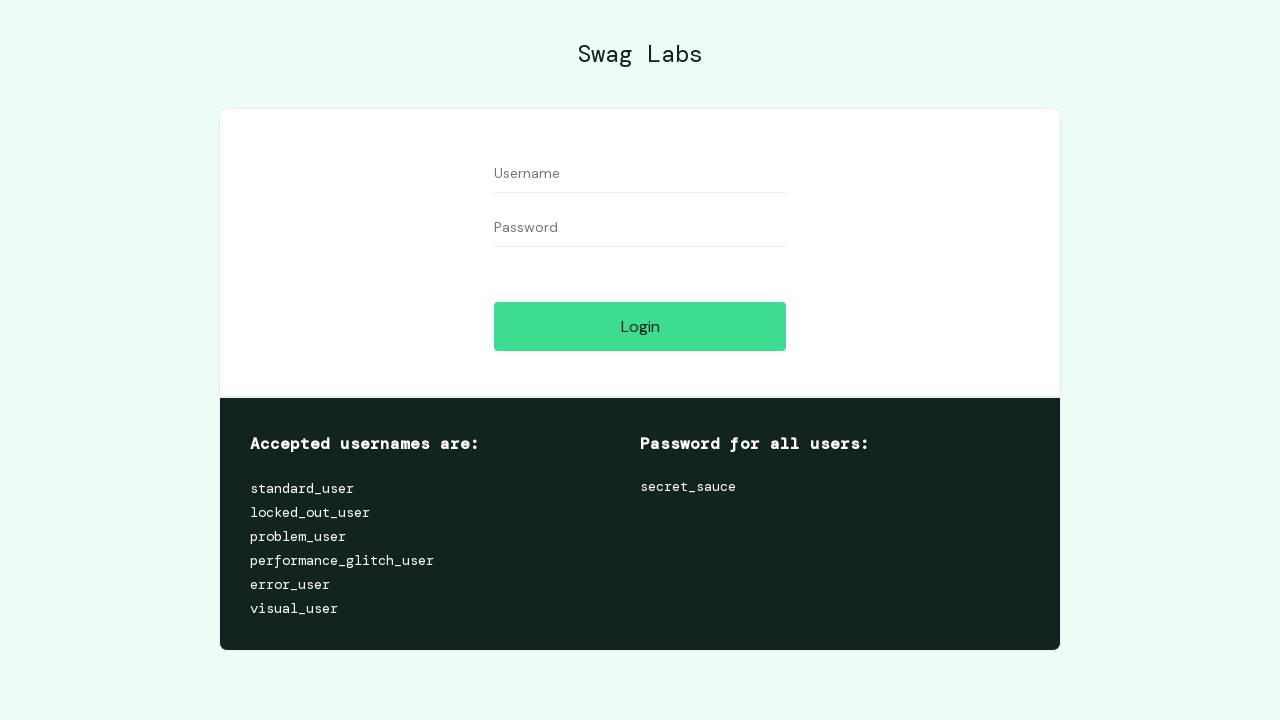

Verified initial URL is https://www.saucedemo.com/
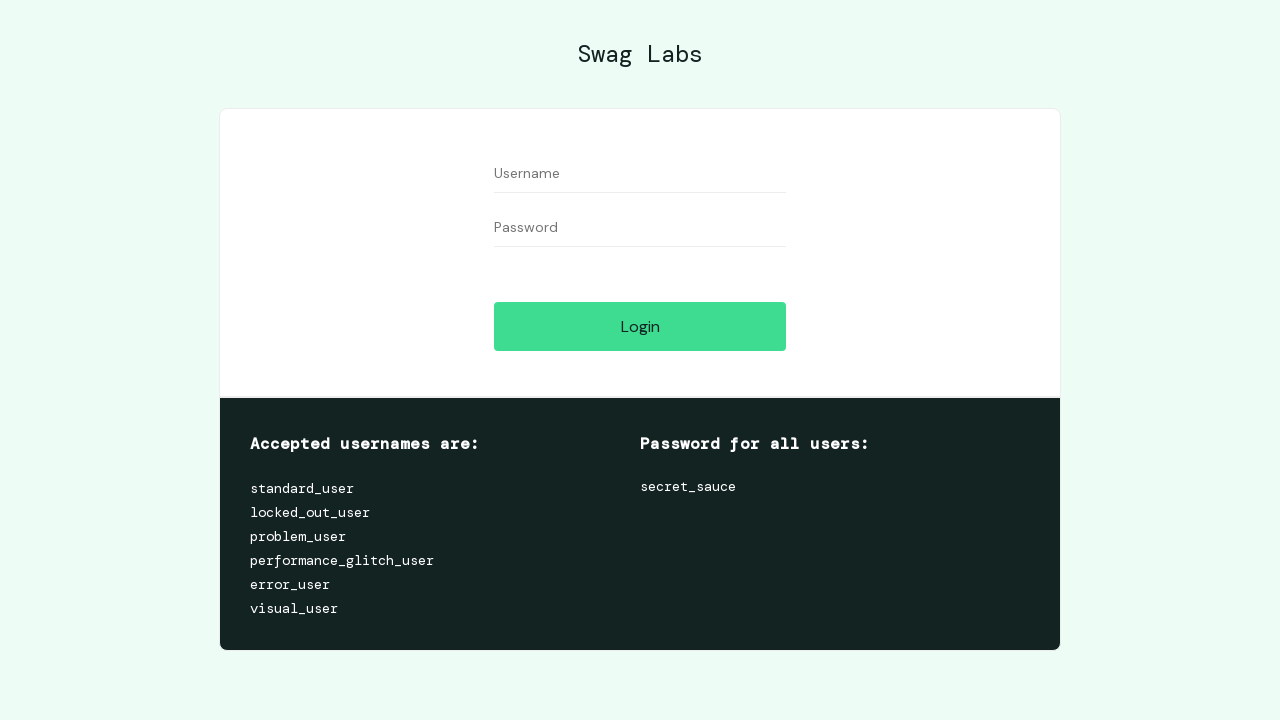

Navigated to https://the-internet.herokuapp.com/abtest
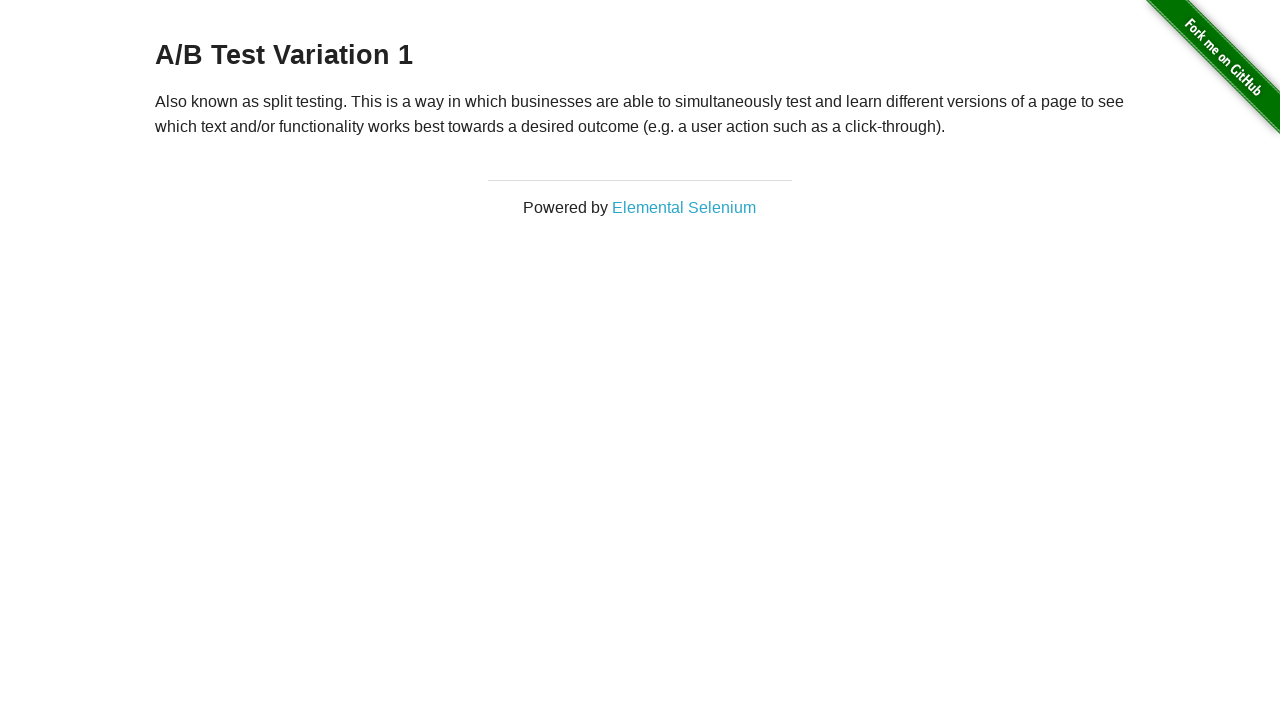

Verified page title is 'The Internet'
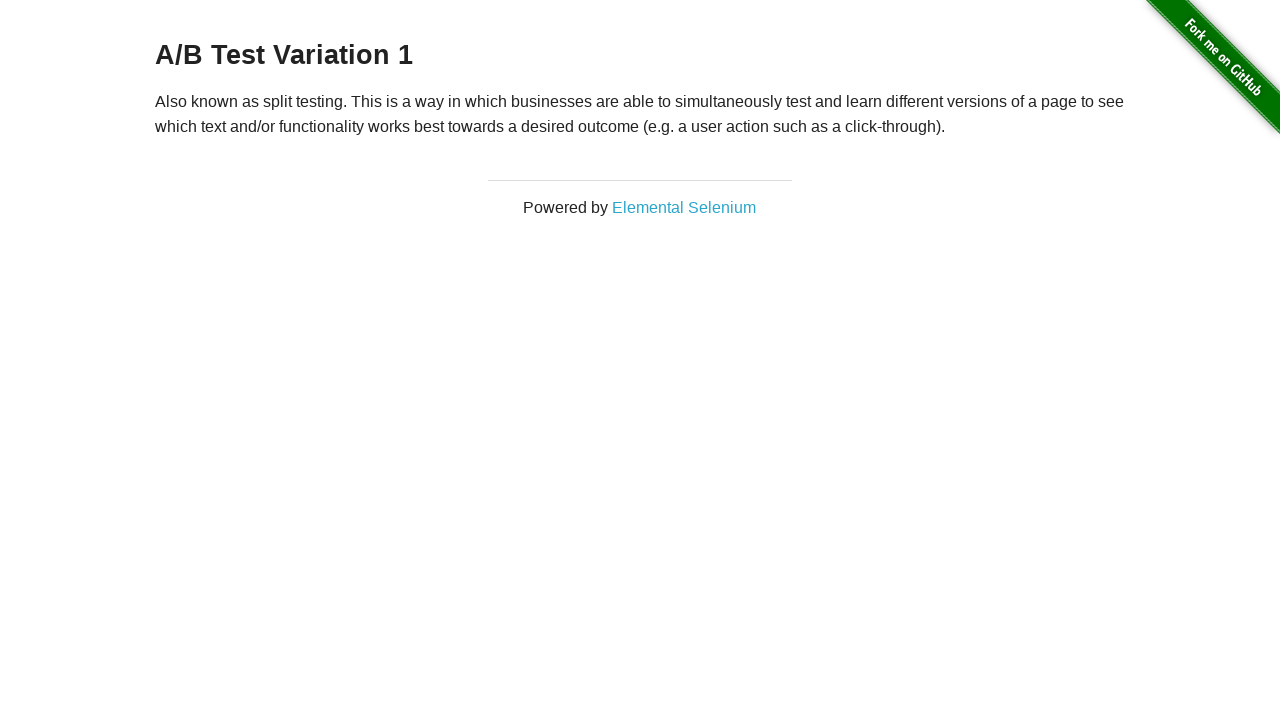

Navigated back to previous page
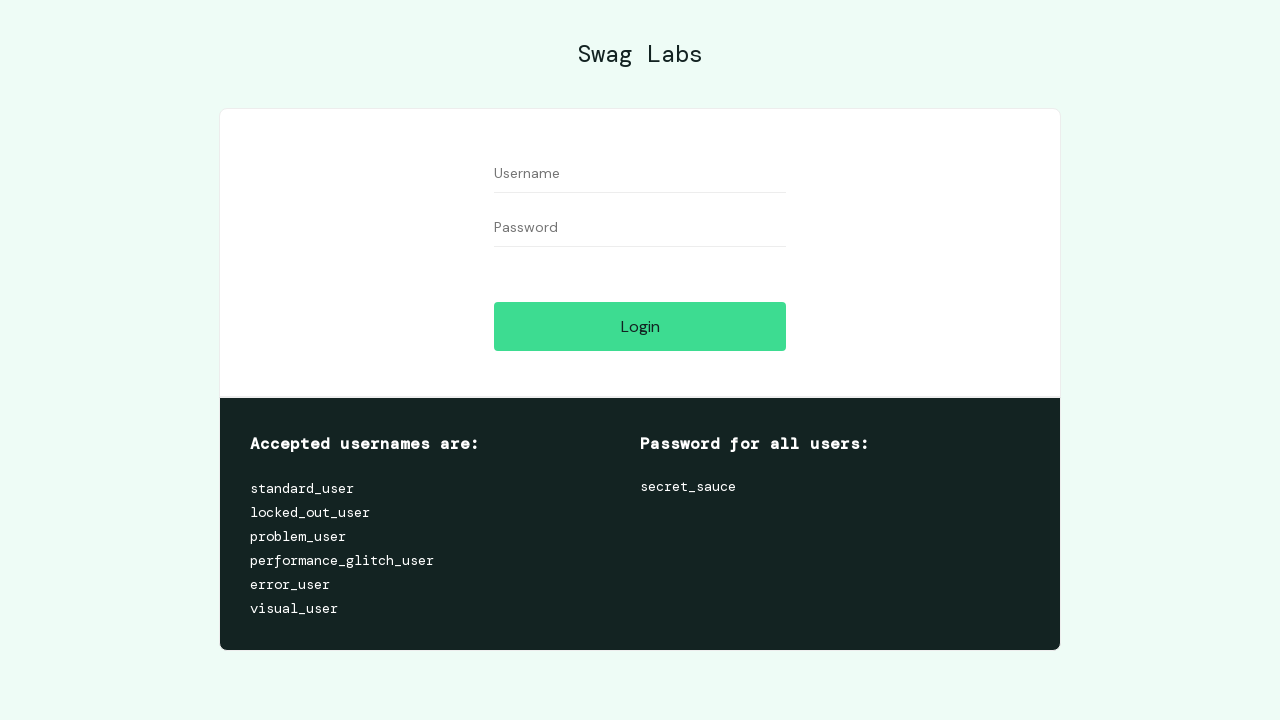

Page load completed after back navigation
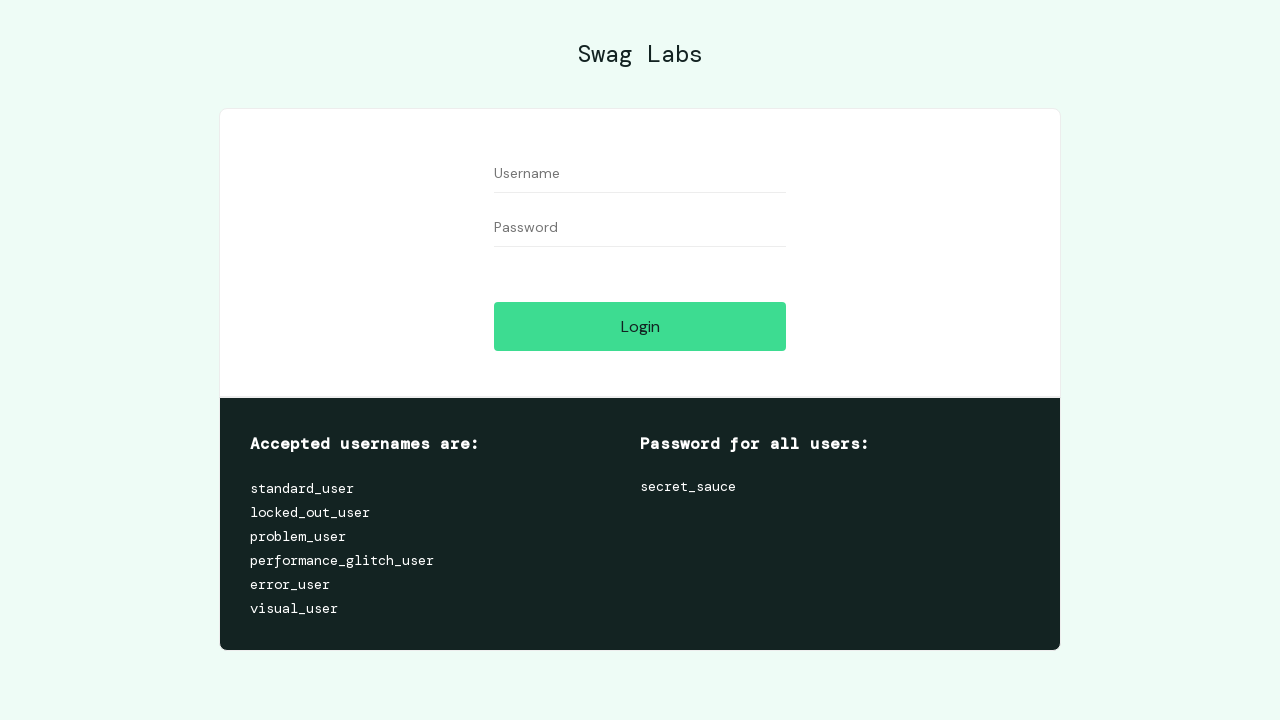

Verified title is 'Swag Labs' after back navigation
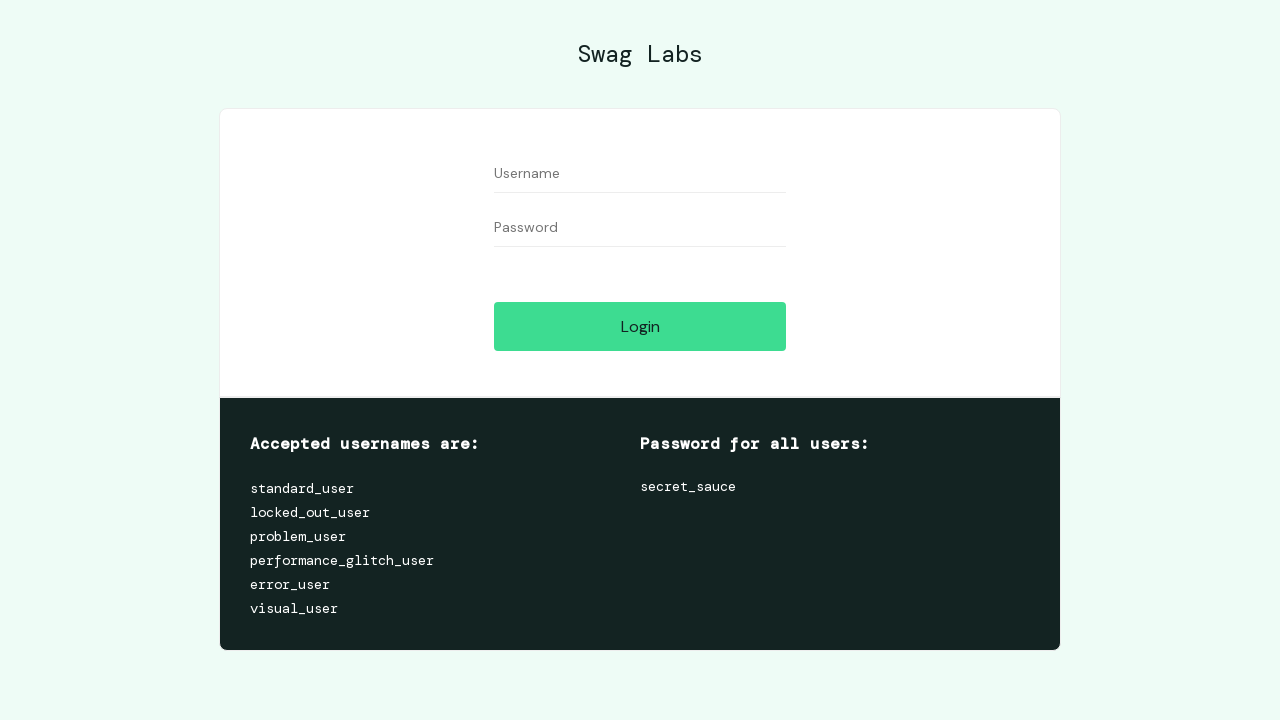

Navigated forward to next page in history
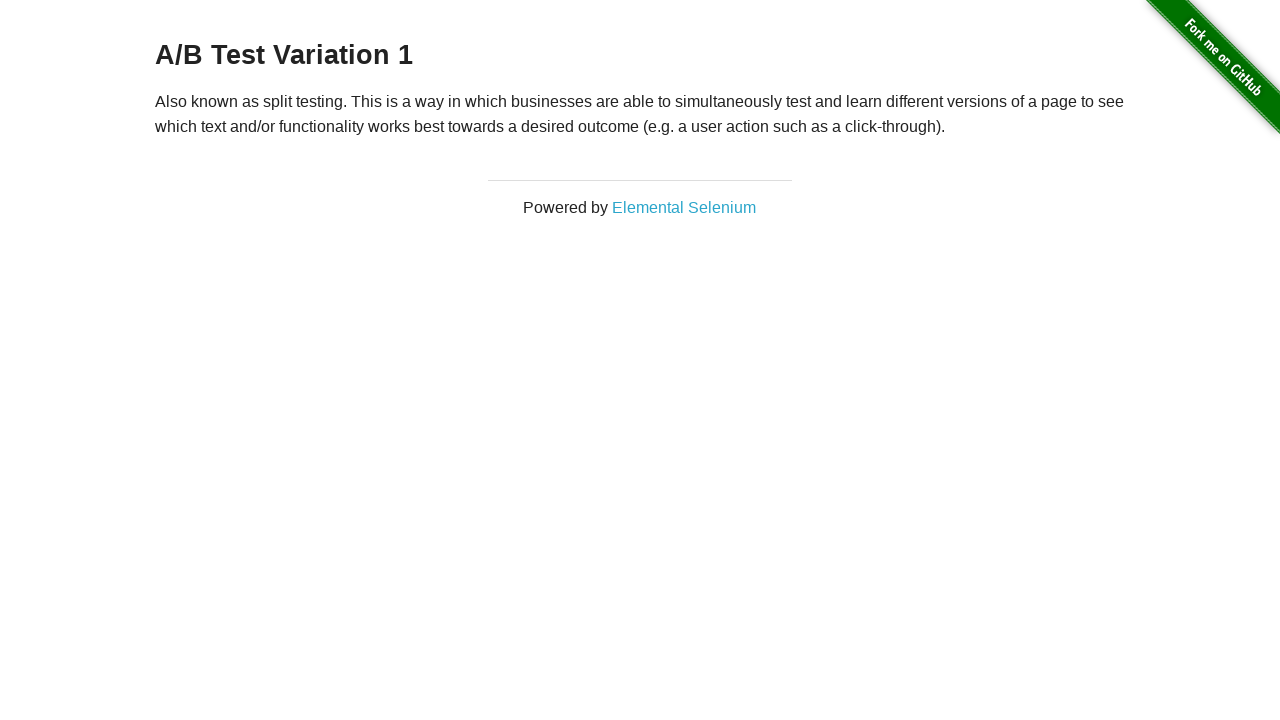

Page load completed after forward navigation
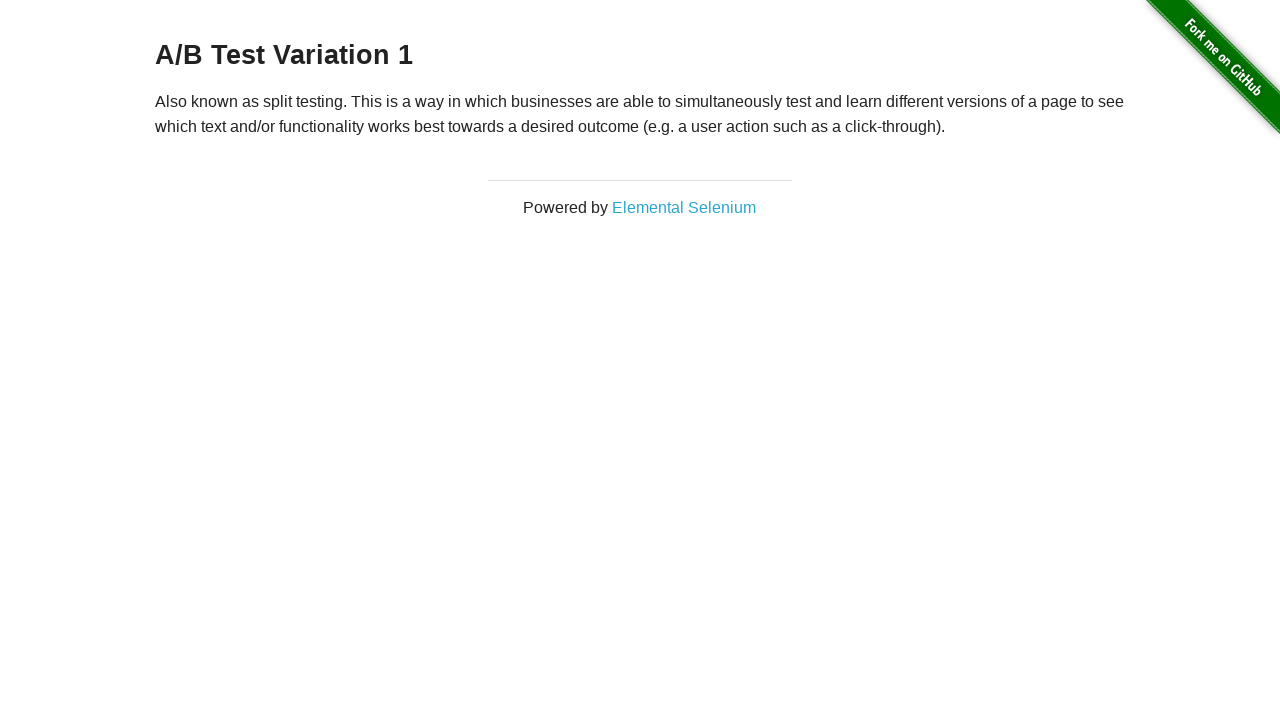

Verified title is 'The Internet' after forward navigation
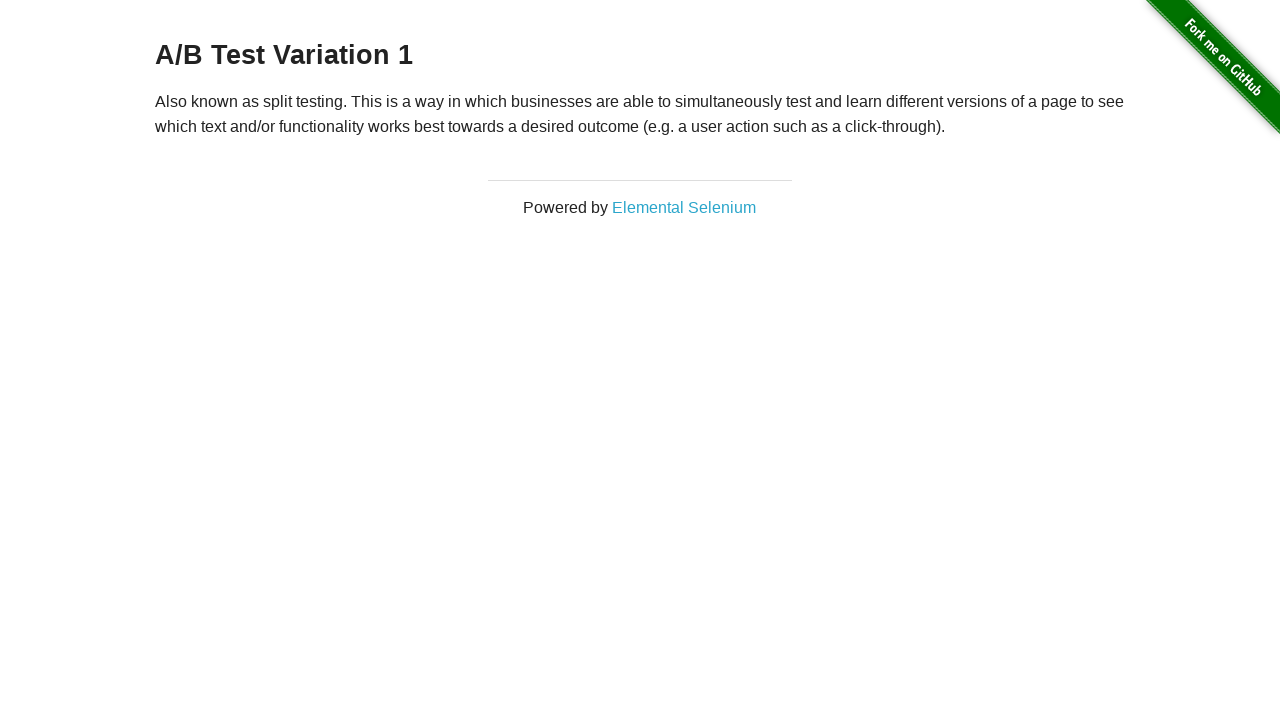

Refreshed the current page
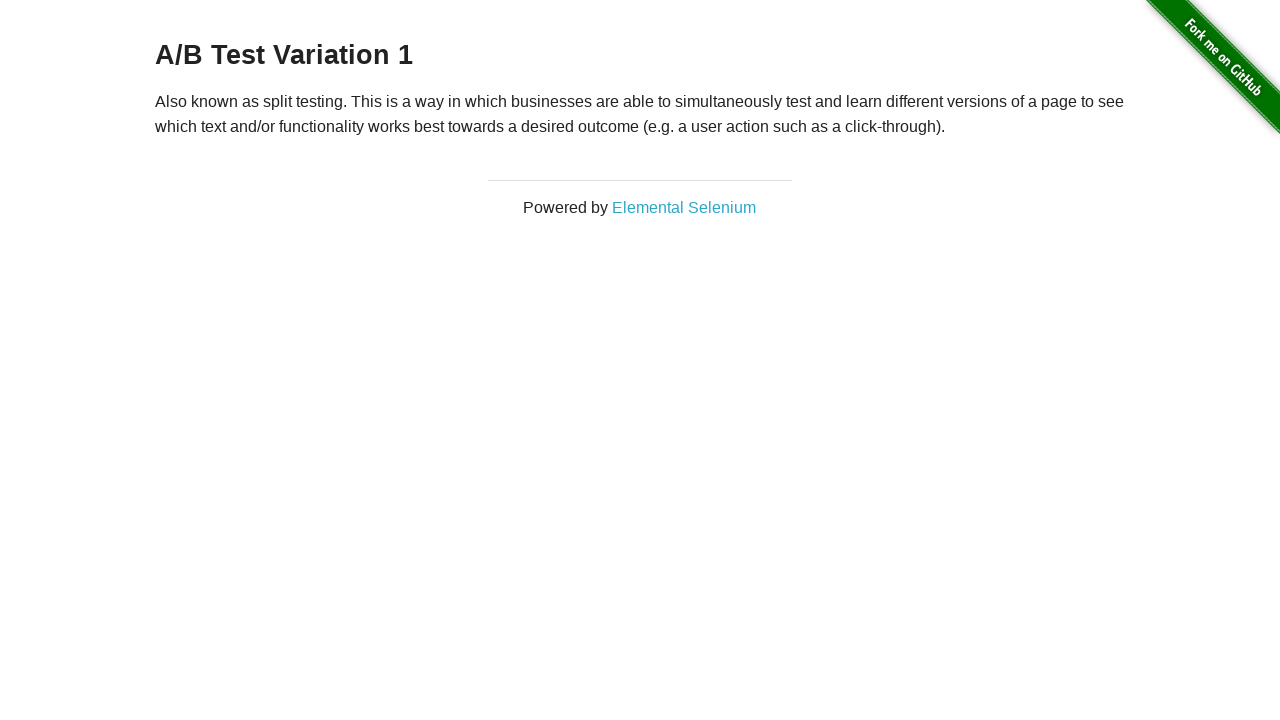

Page load completed after refresh
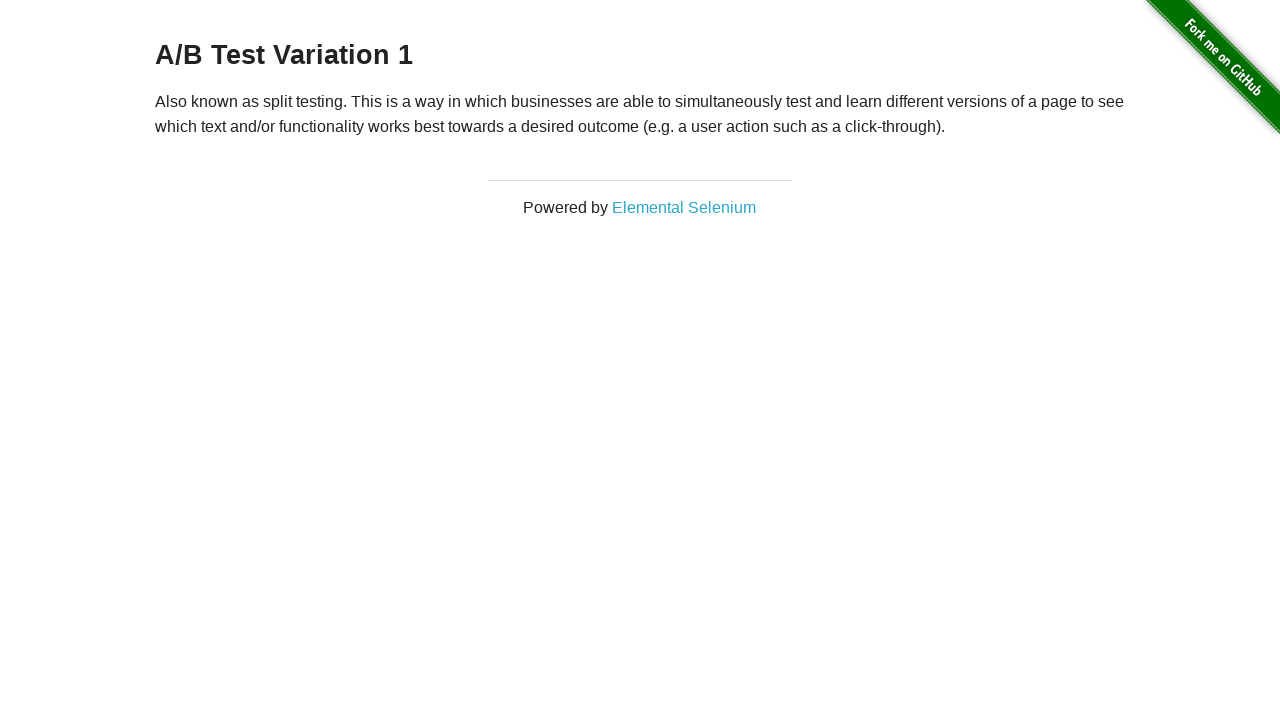

Verified title is still 'The Internet' after page refresh
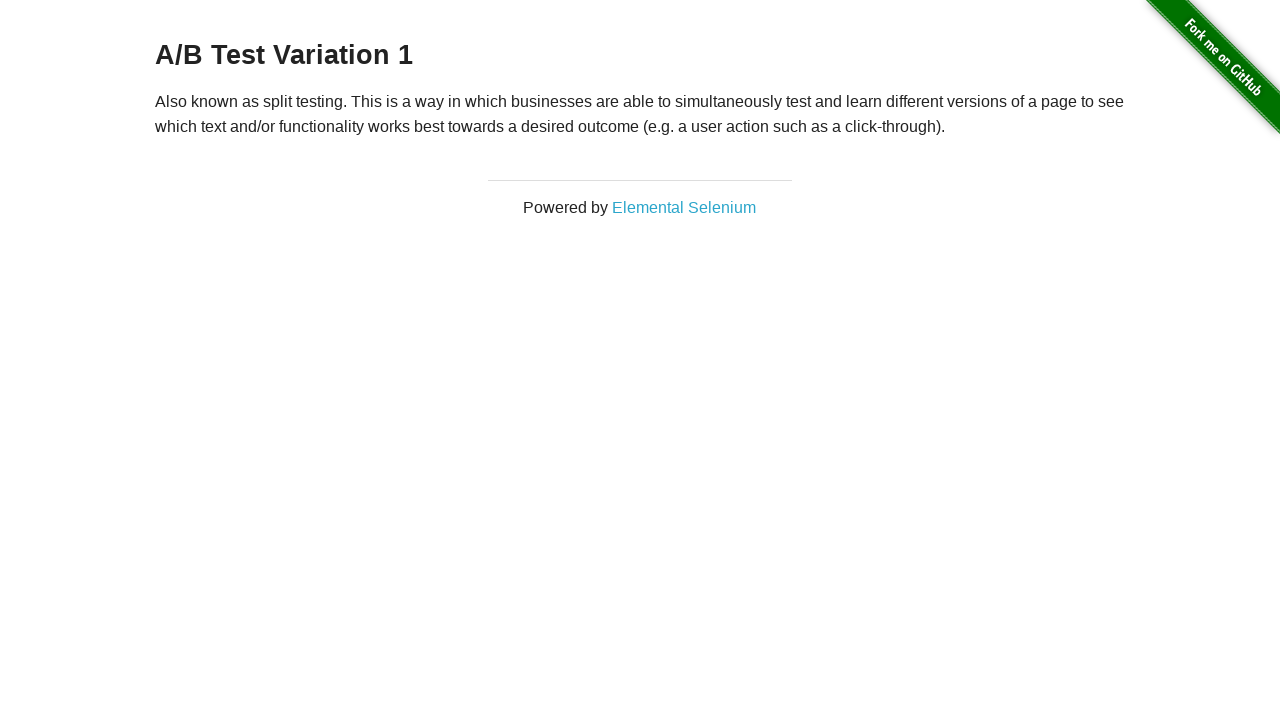

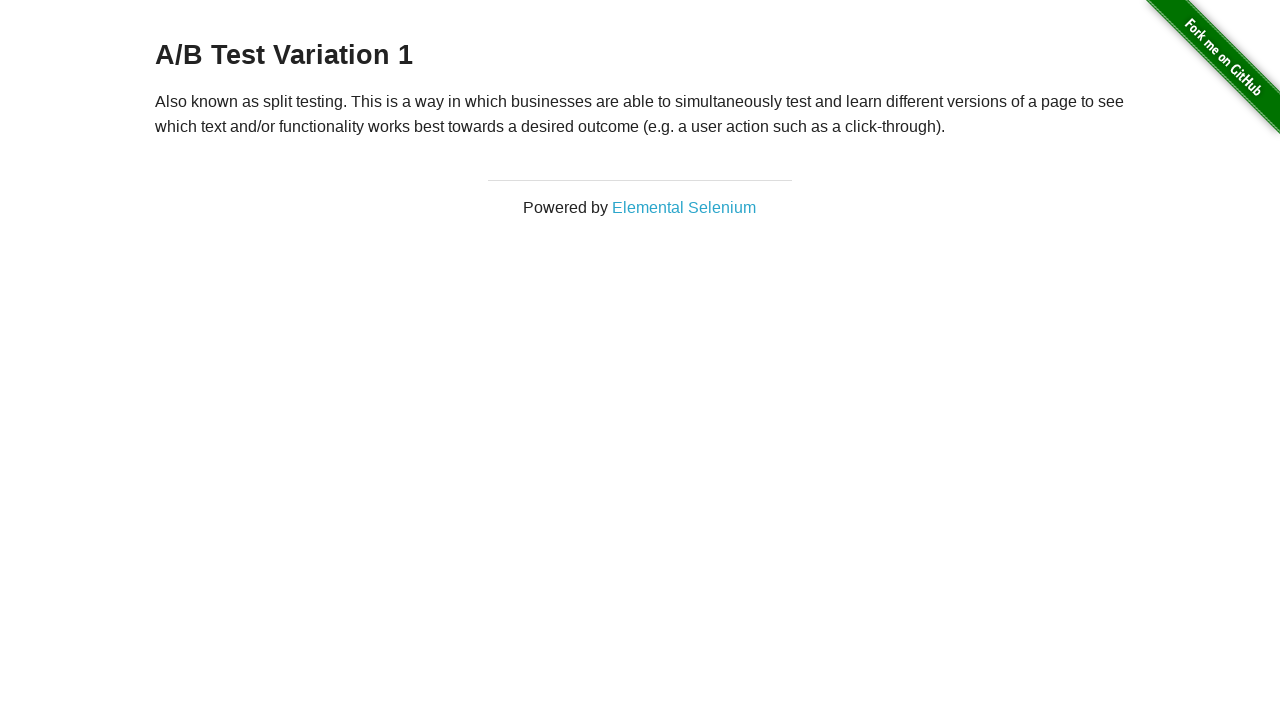